Navigates to the DEMOQA text-box page and enters a name in the Full Name field

Starting URL: https://demoqa.com/text-box

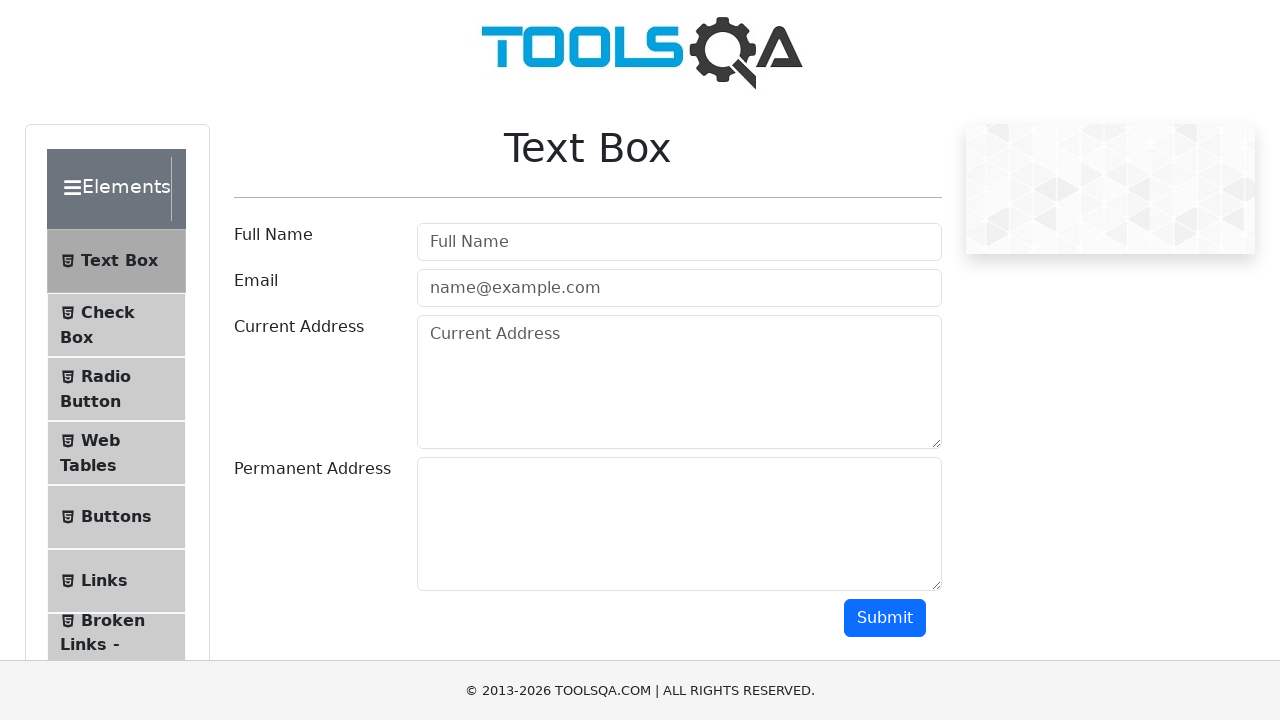

Navigated to DEMOQA text-box page
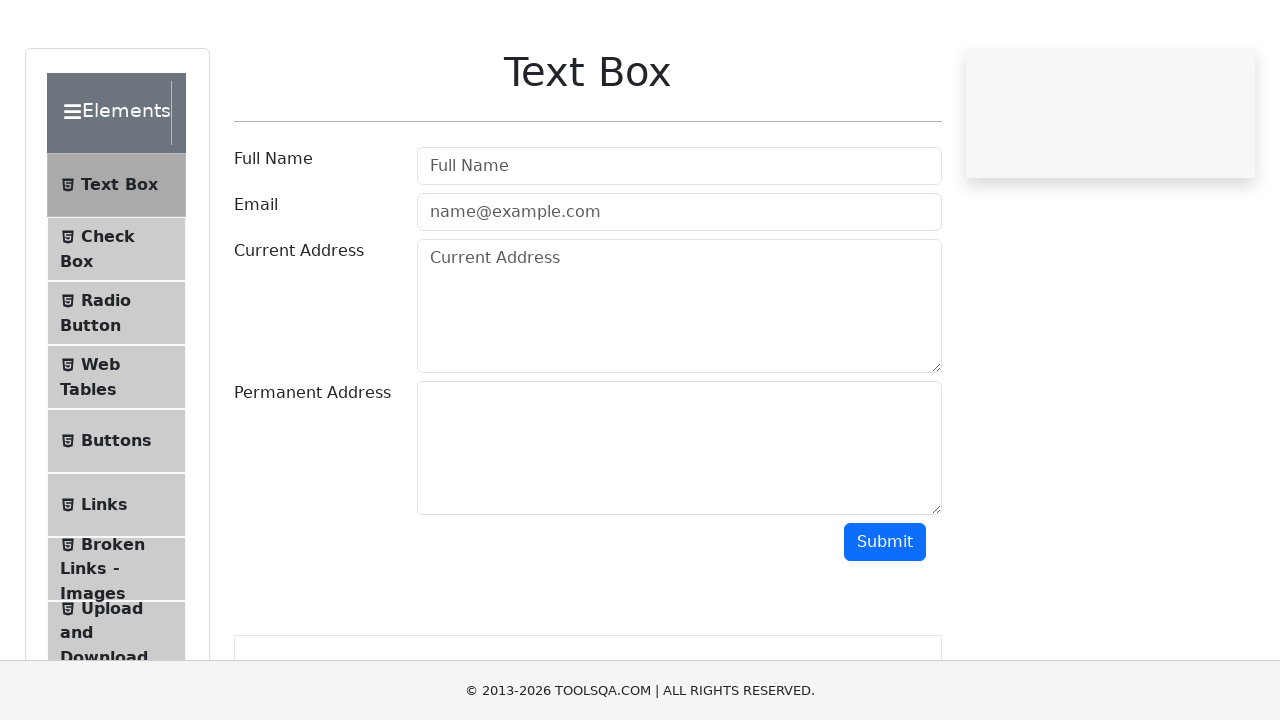

Entered 'Juan Cruz' in the Full Name field on #userName
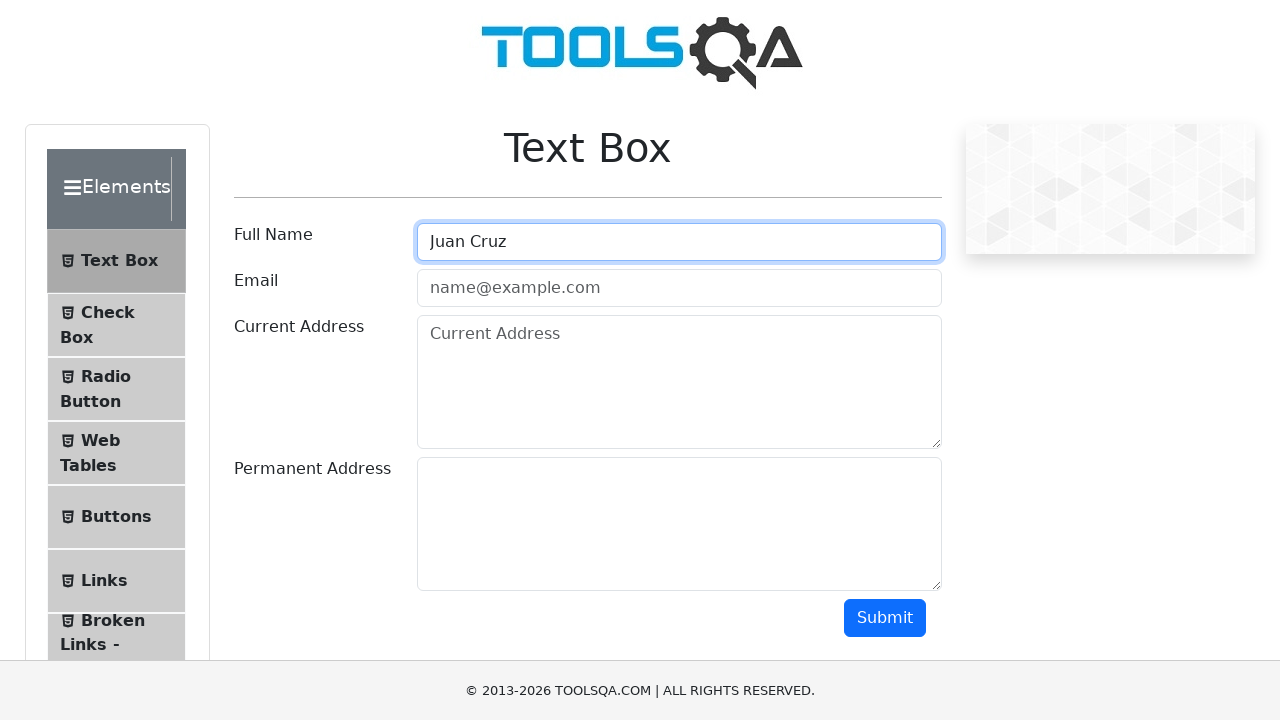

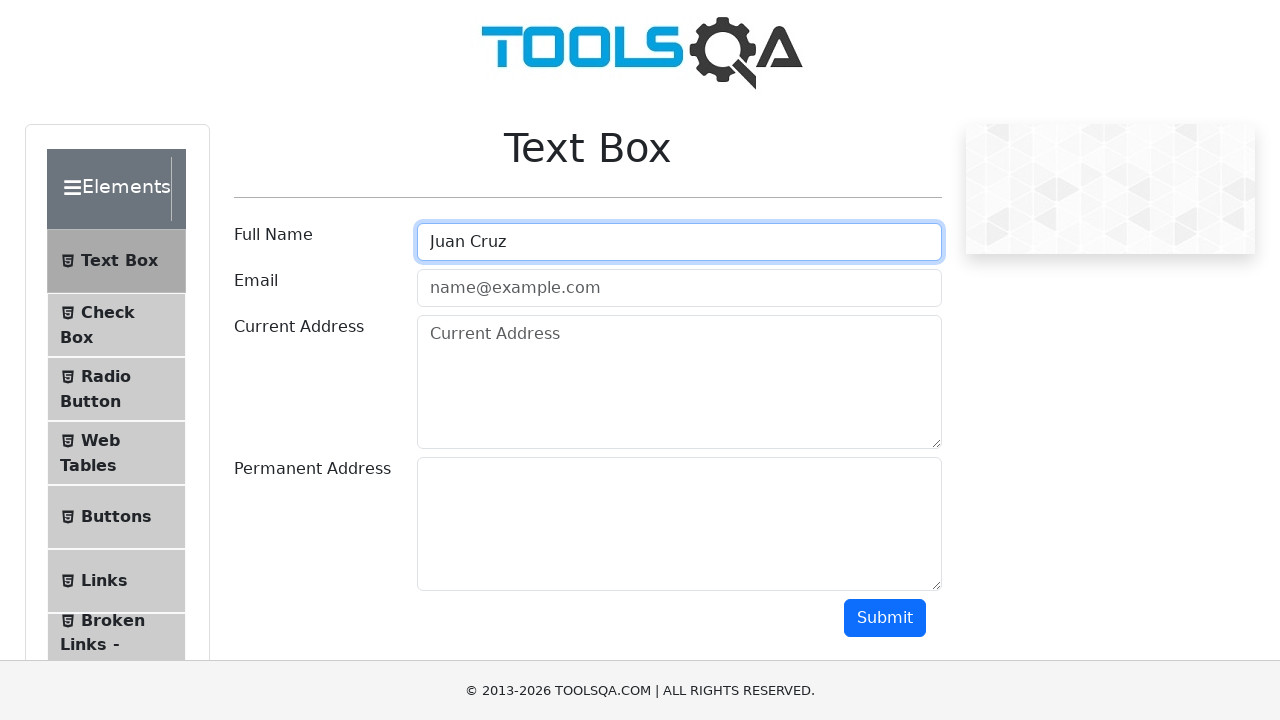